Tests window handling functionality by clicking a link that opens a new window, then switching to the new window and verifying its content

Starting URL: https://the-internet.herokuapp.com/windows

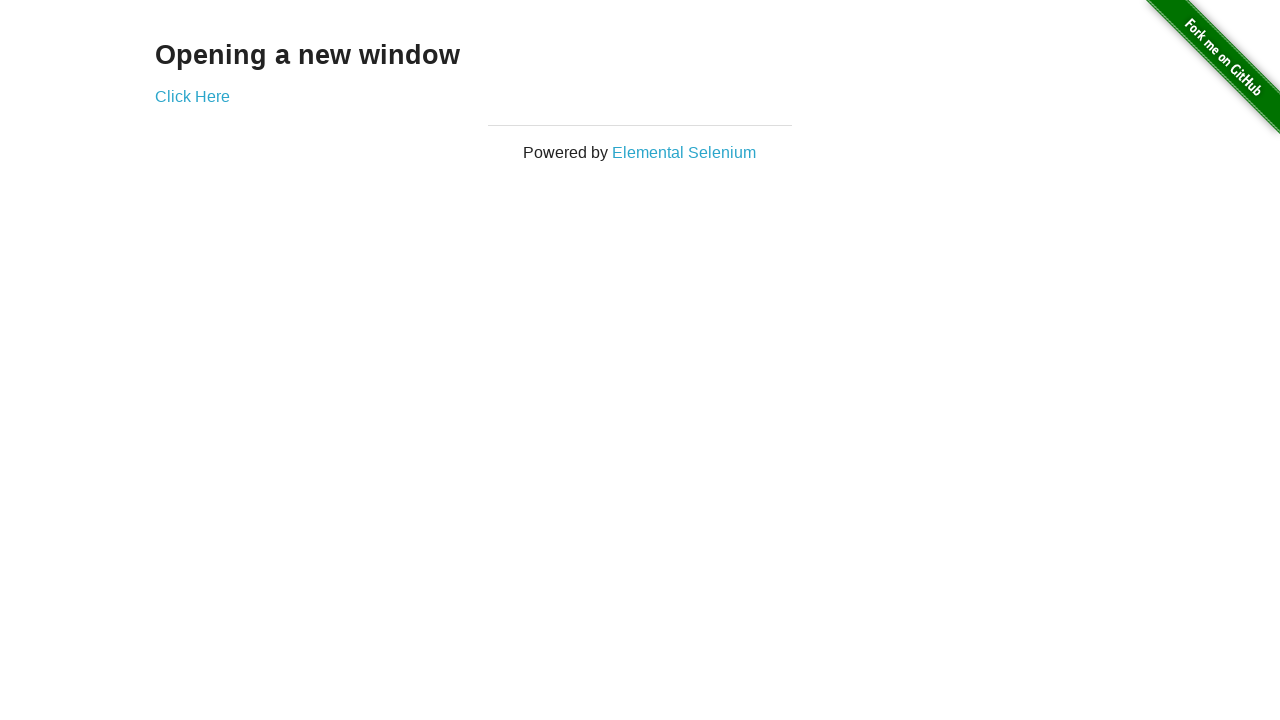

Stored reference to original page
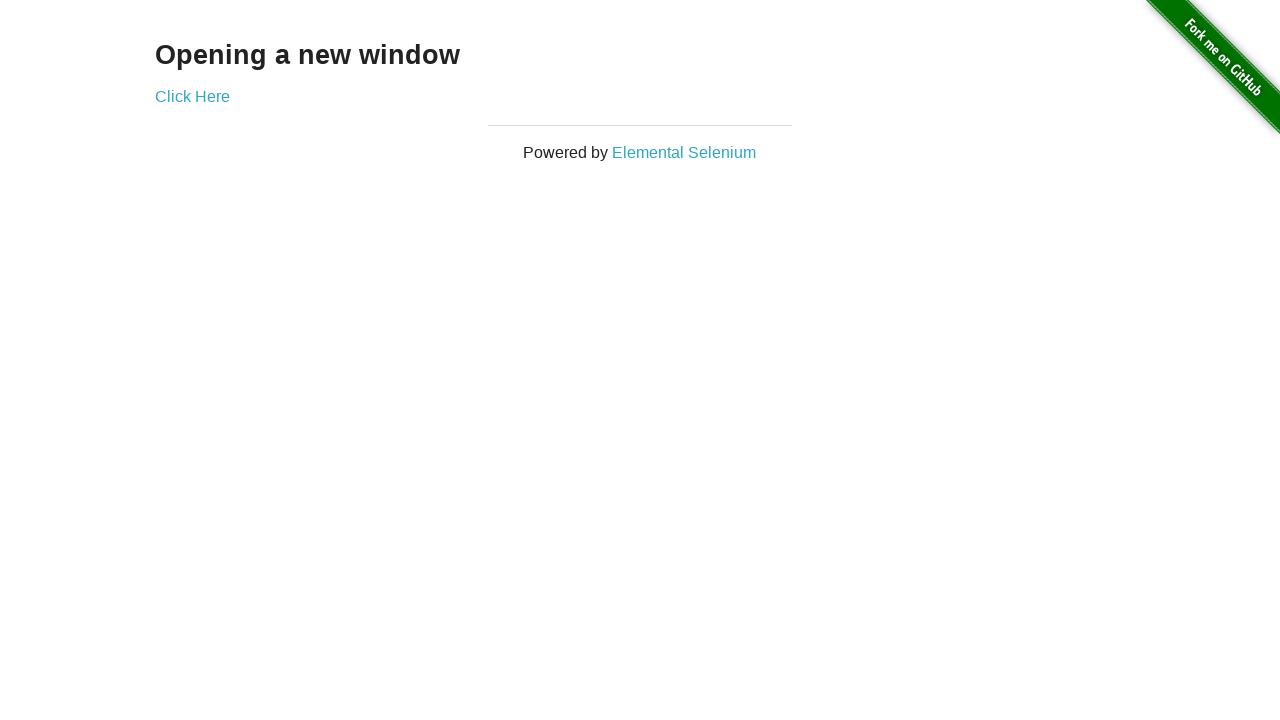

Clicked 'Click Here' link to open new window at (192, 96) on text=Click Here
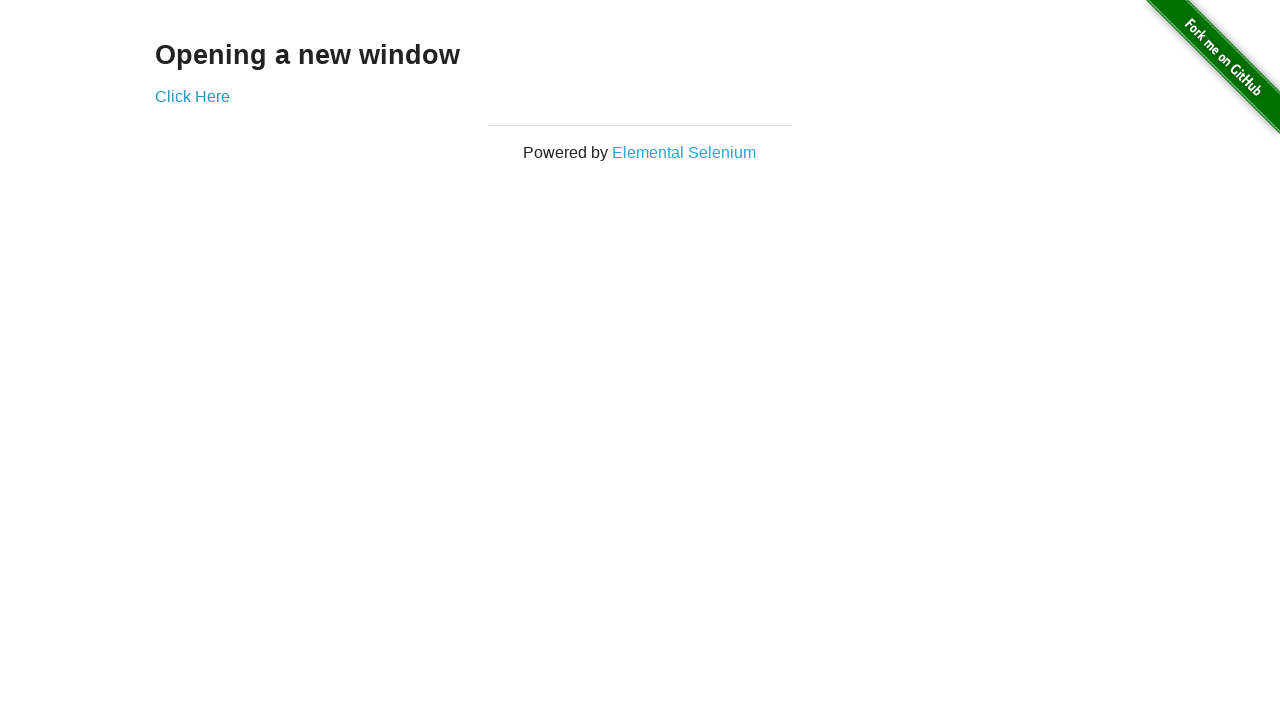

Captured reference to newly opened window
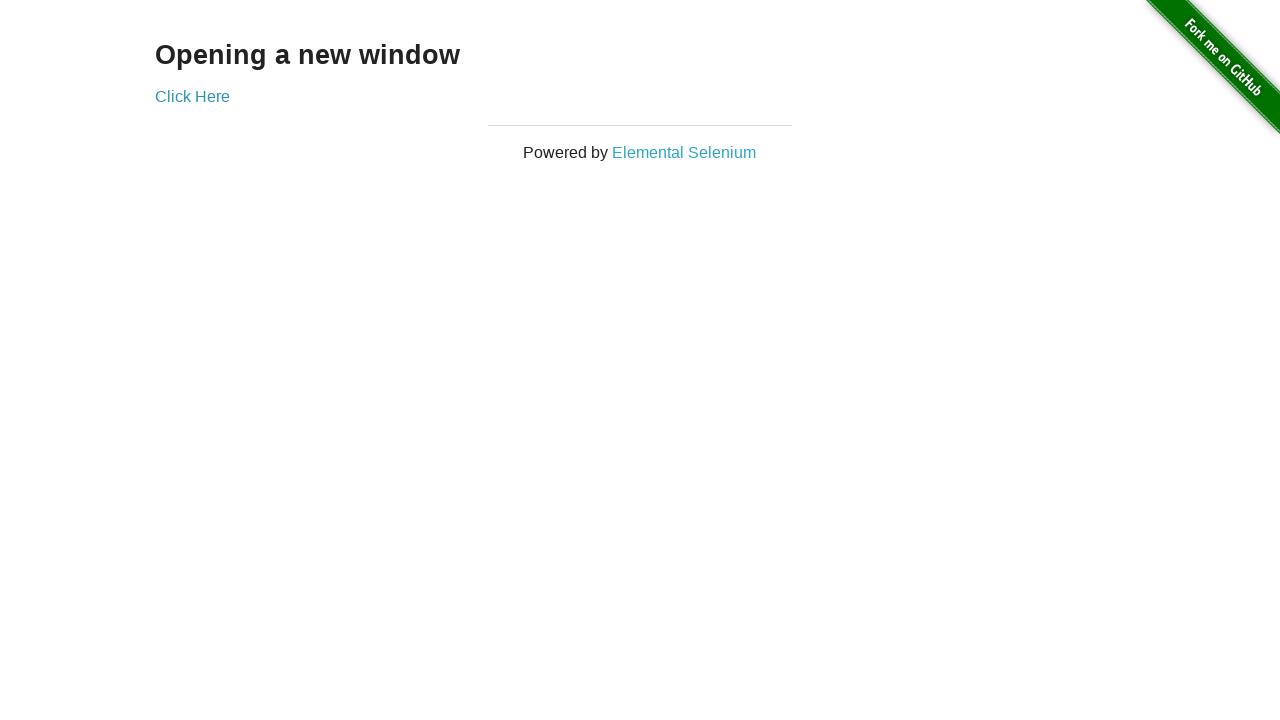

New window finished loading
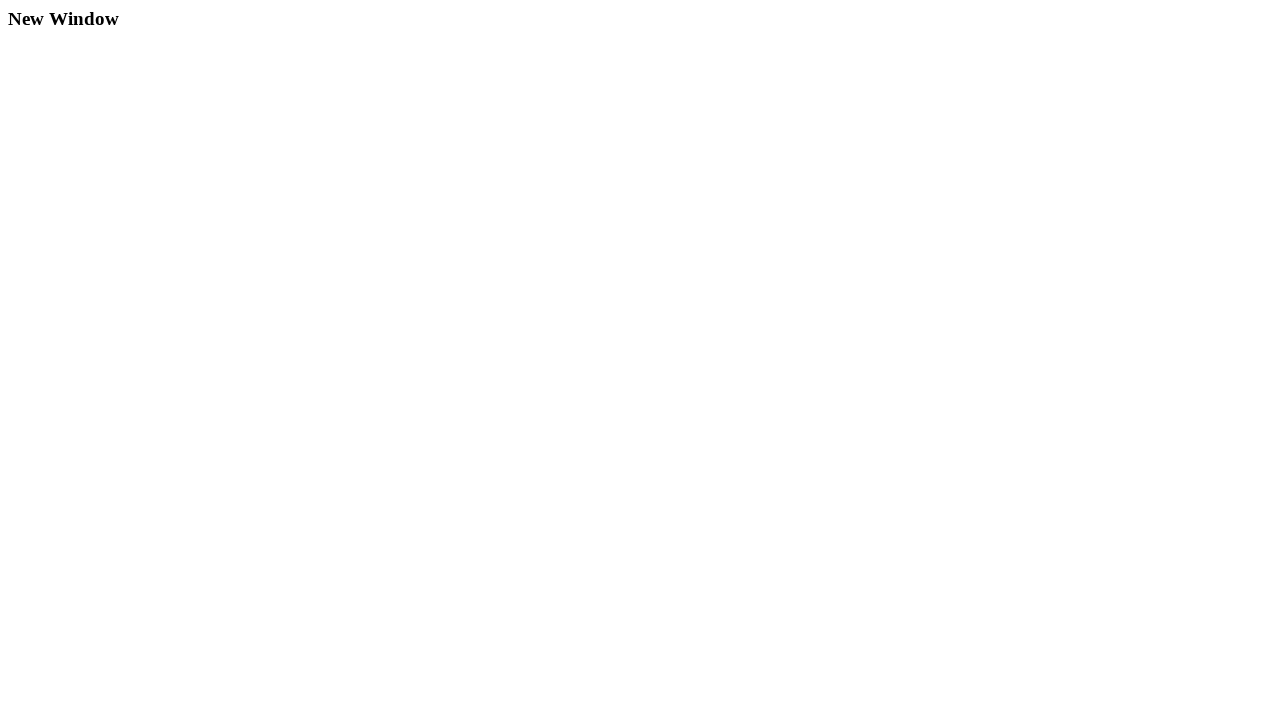

Verified new window contains 'New Window' text
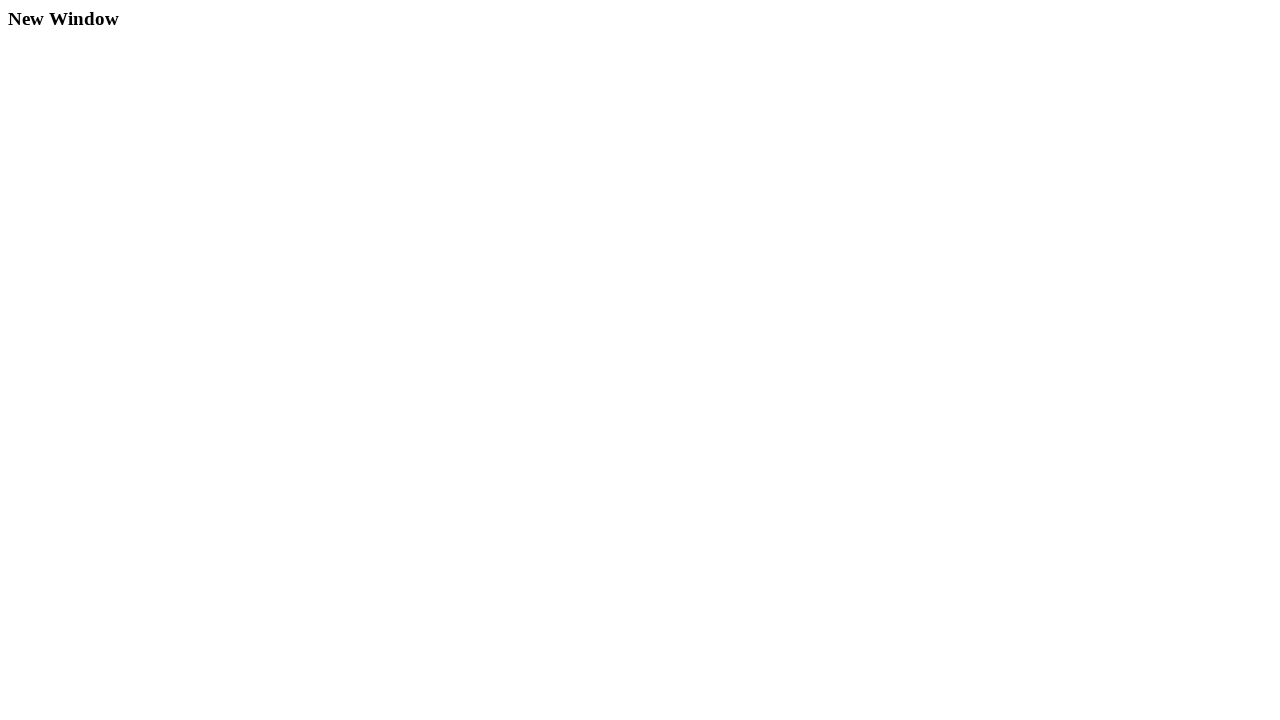

Closed the new window
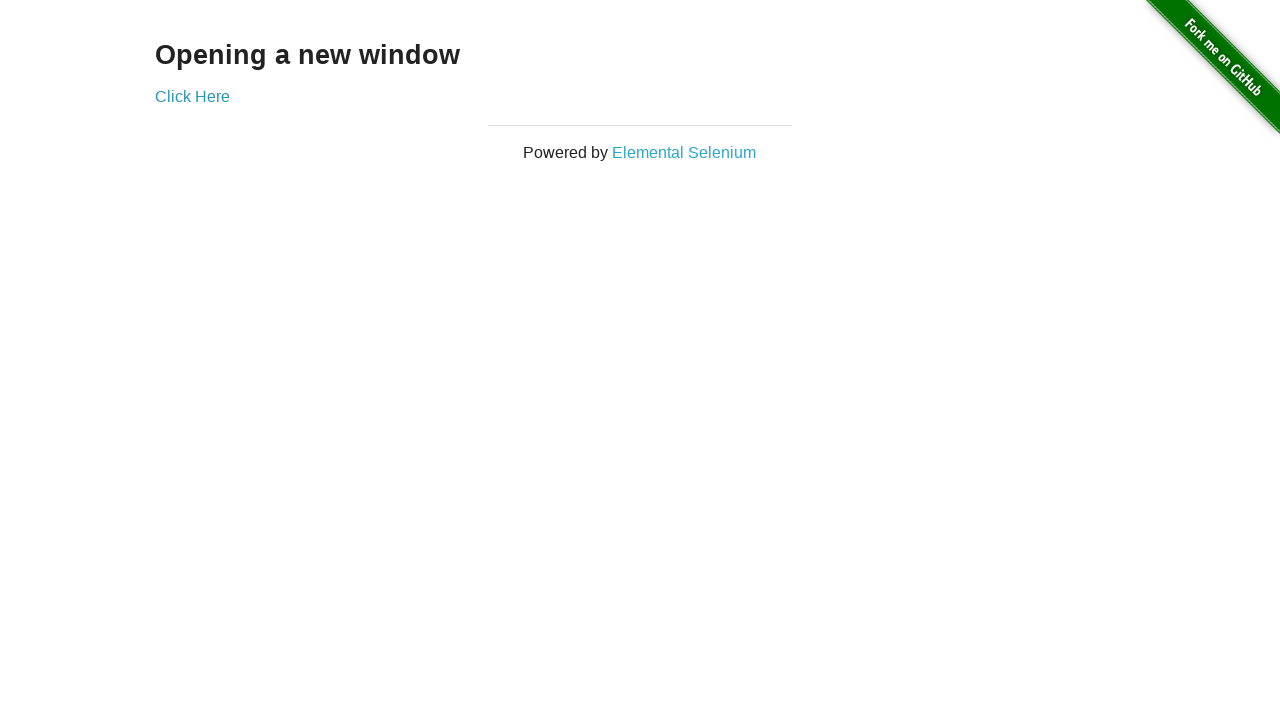

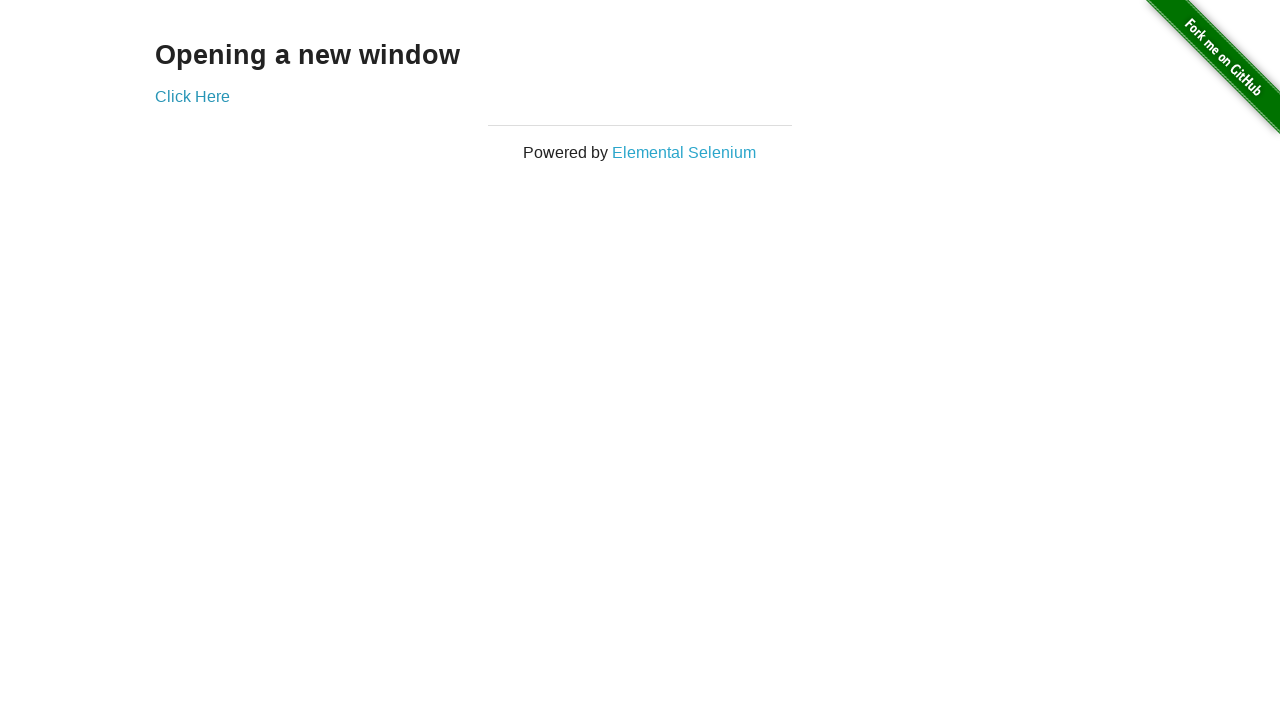